Tests A/B test opt-out by first adding an opt-out cookie on the homepage, then navigating to the A/B test page and confirming the opt-out is active.

Starting URL: http://the-internet.herokuapp.com

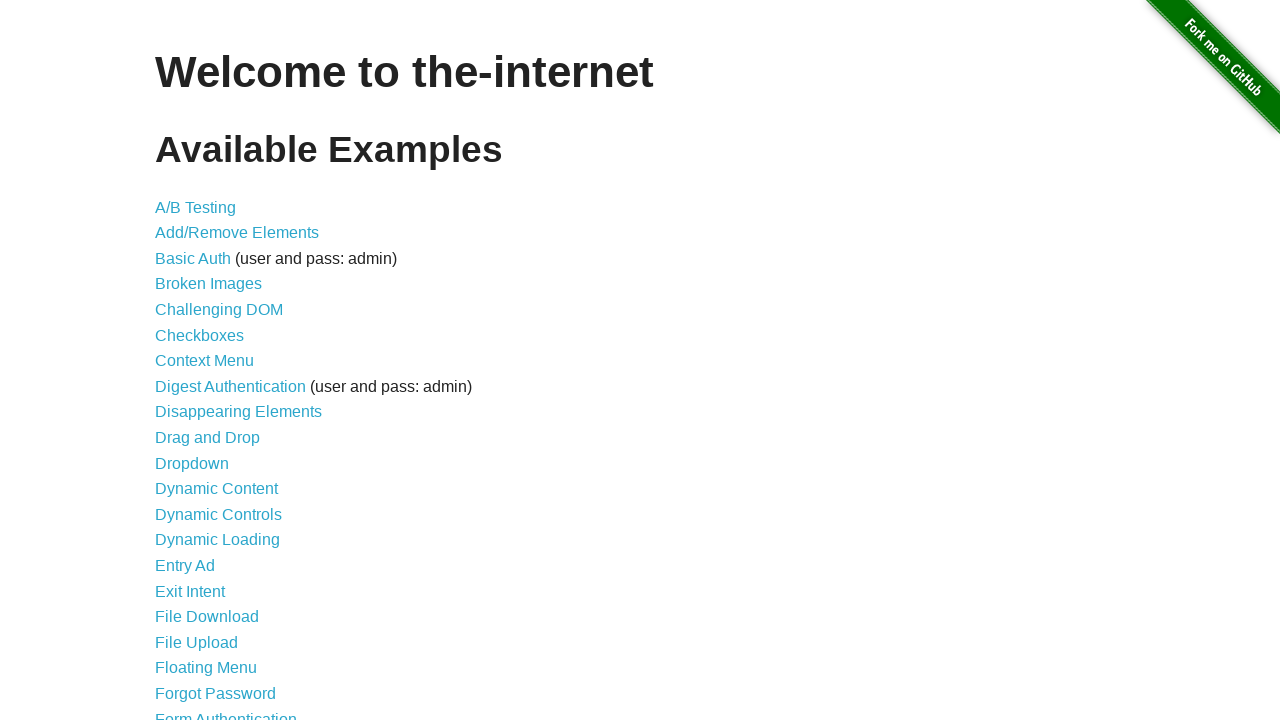

Added optimizelyOptOut cookie to context for opt-out
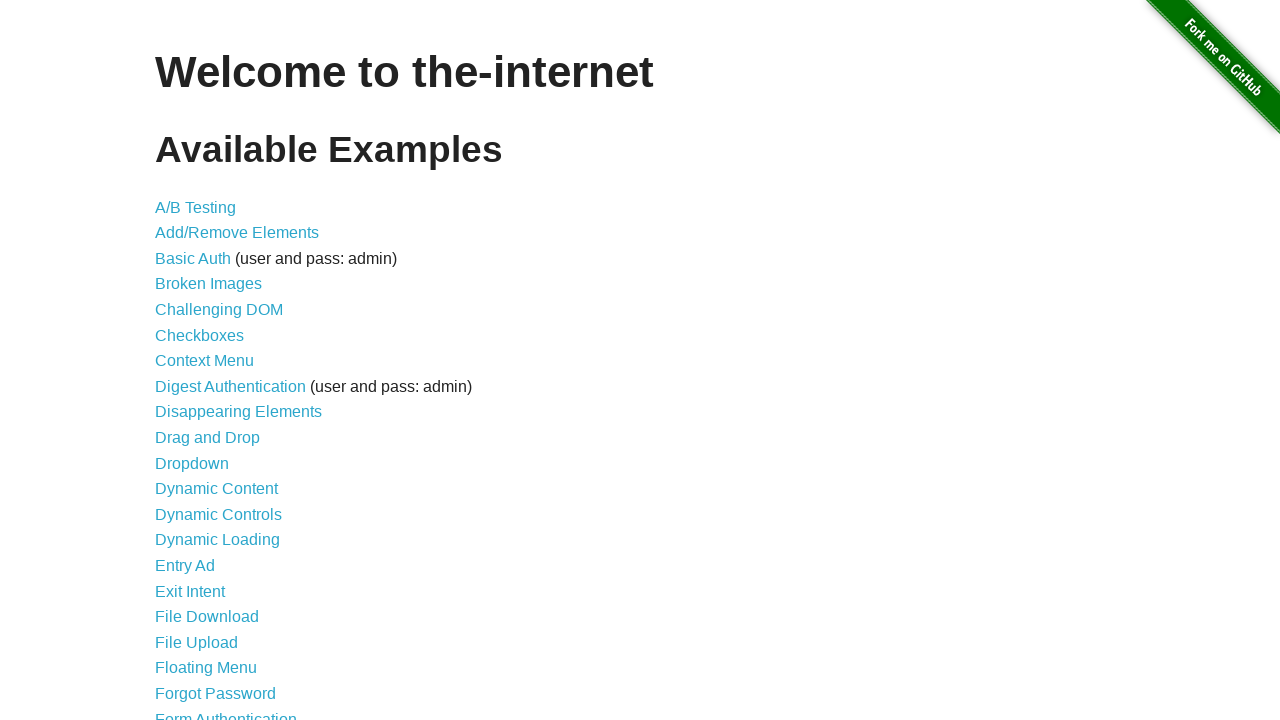

Navigated to A/B test page at /abtest
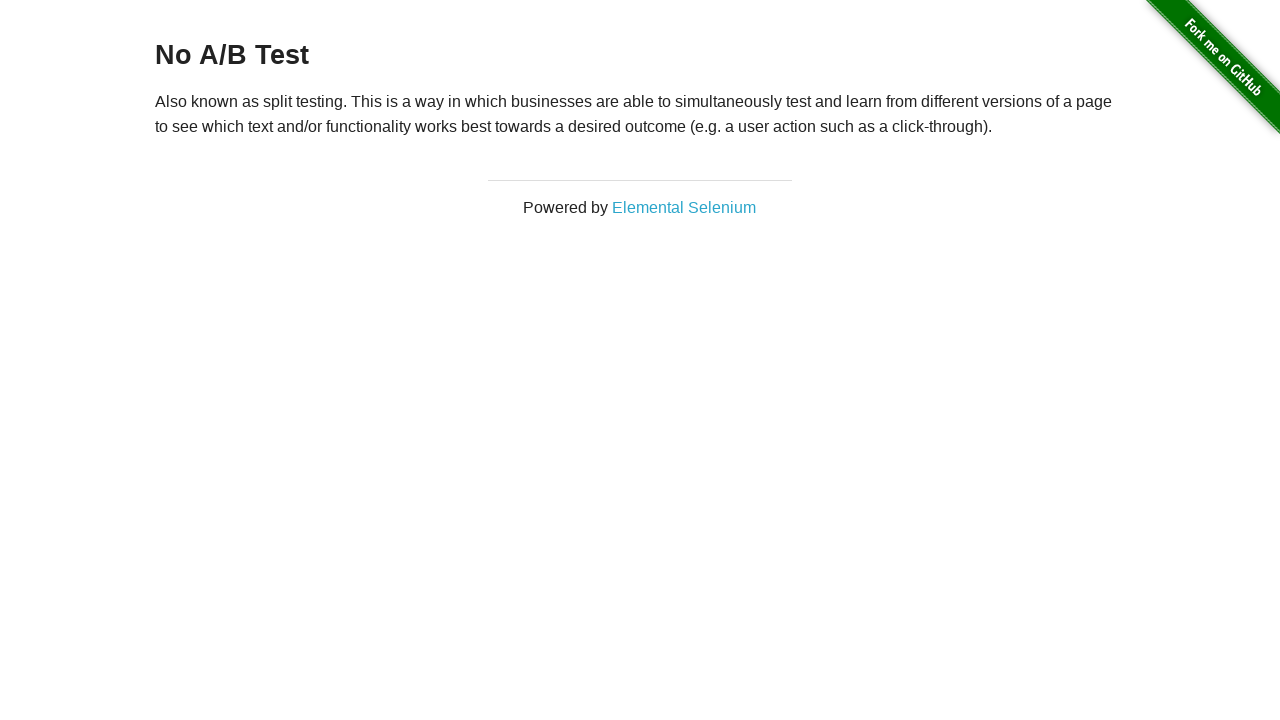

Retrieved heading text from page
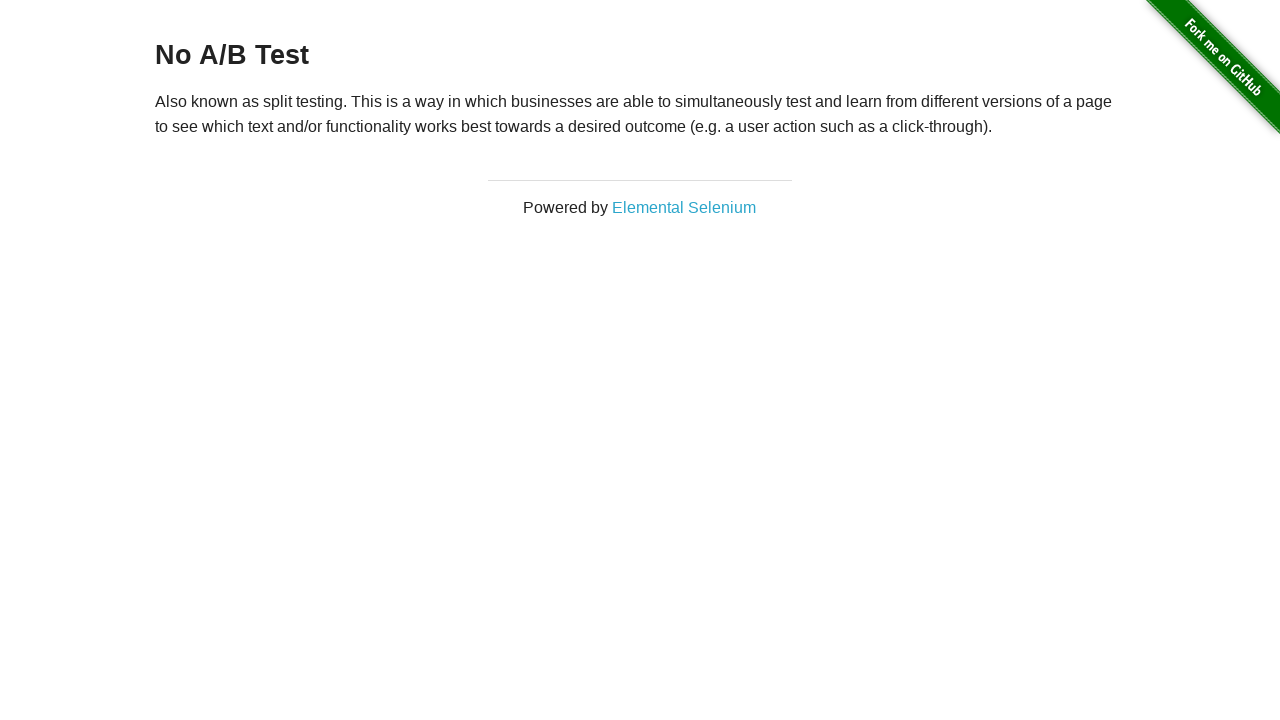

Confirmed heading text is 'No A/B Test' - opt-out is active
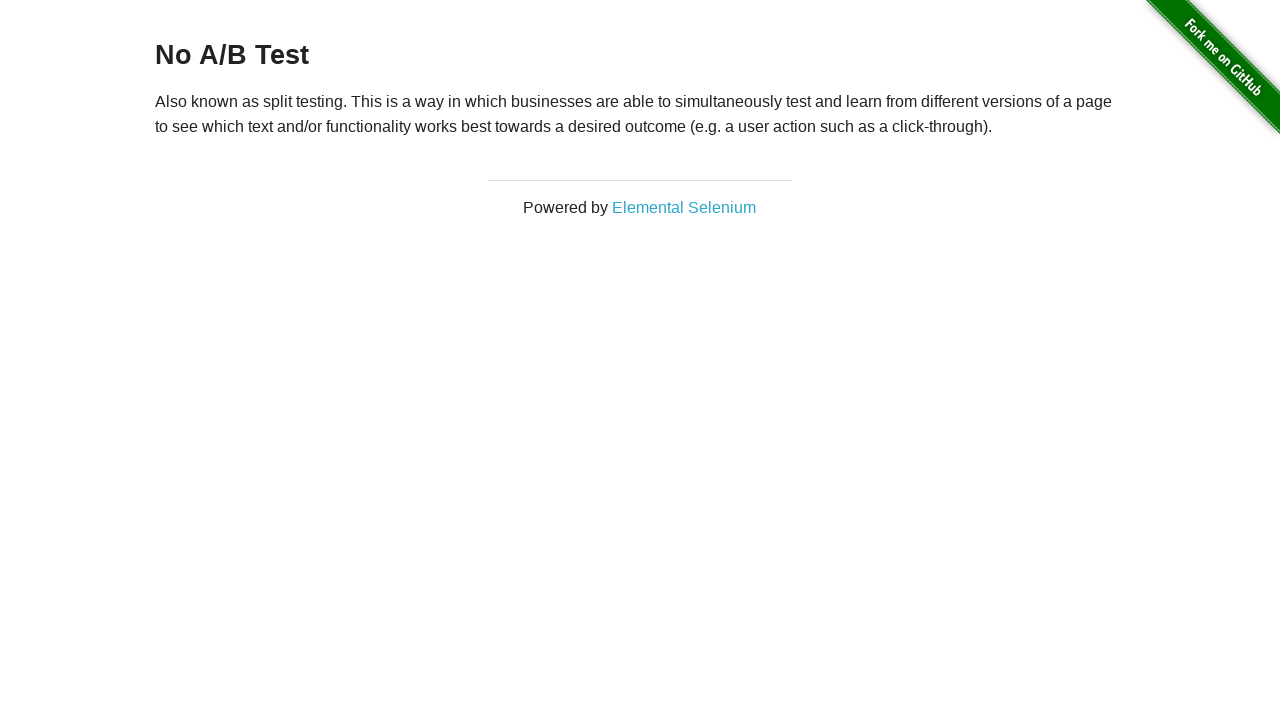

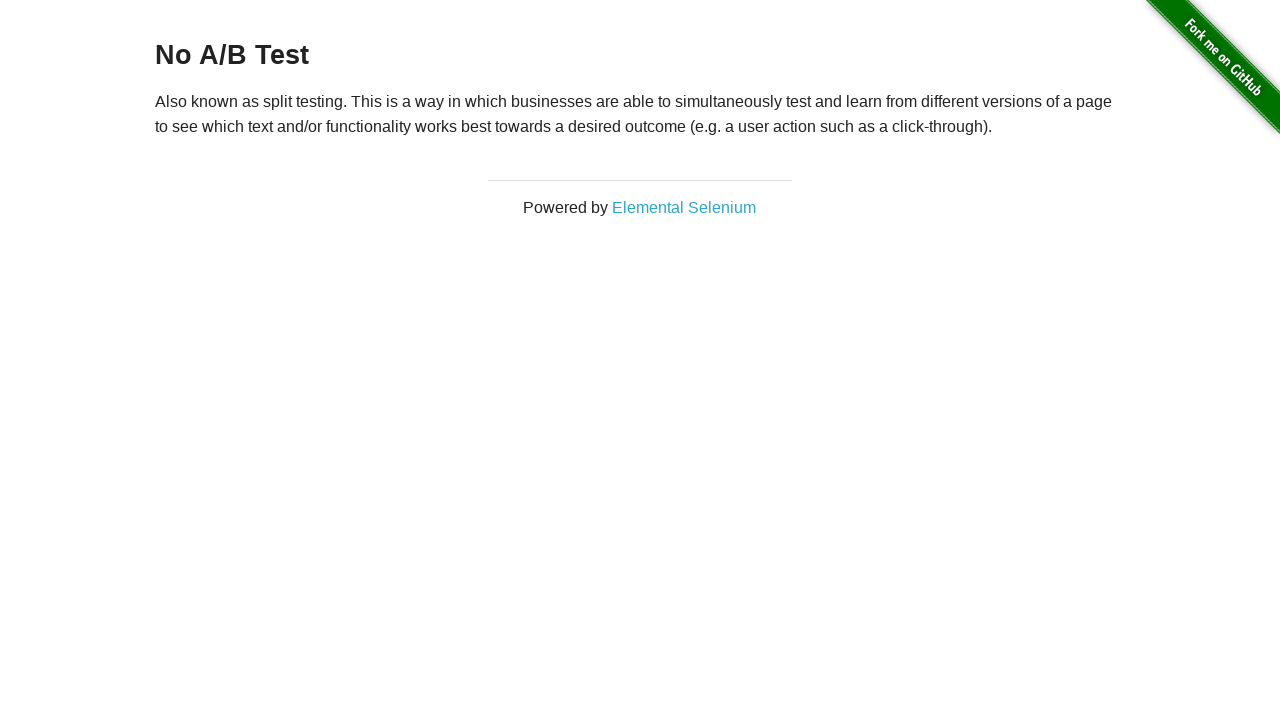